Tests the Home footer button by clicking it and verifying the ATM Services element appears on the page

Starting URL: https://parabank.parasoft.com/parabank/

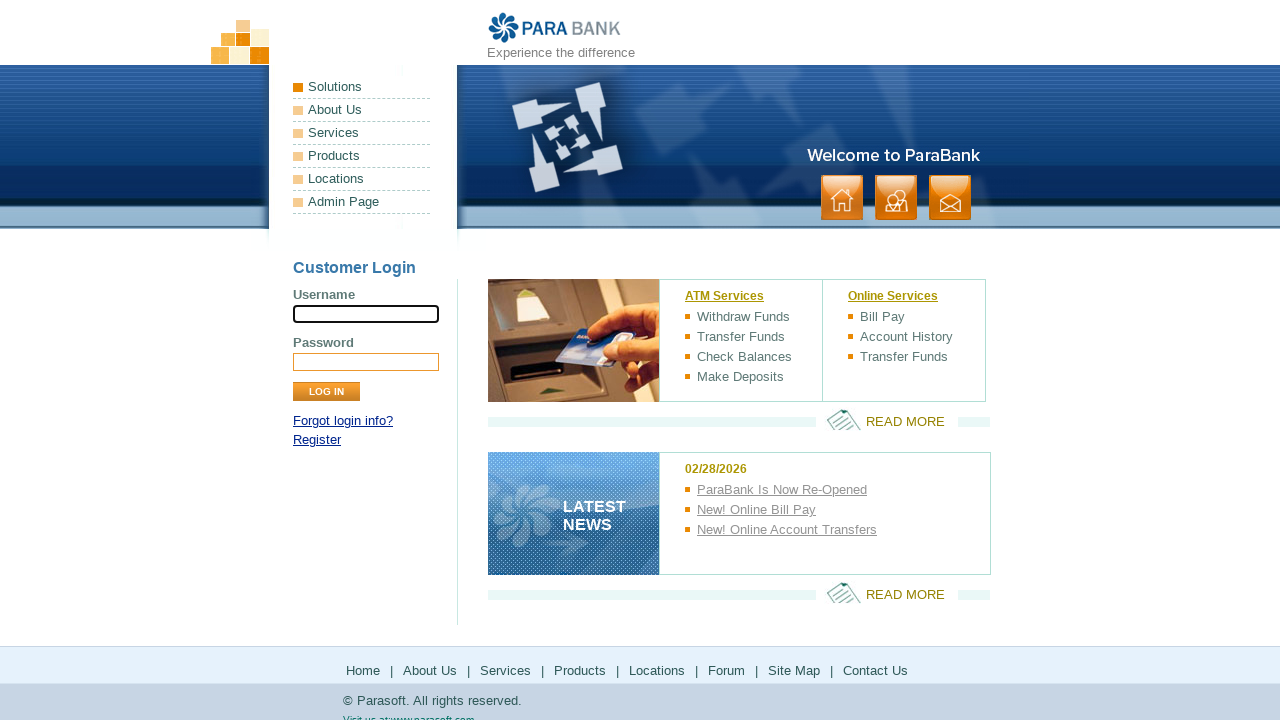

Footer Home button became visible
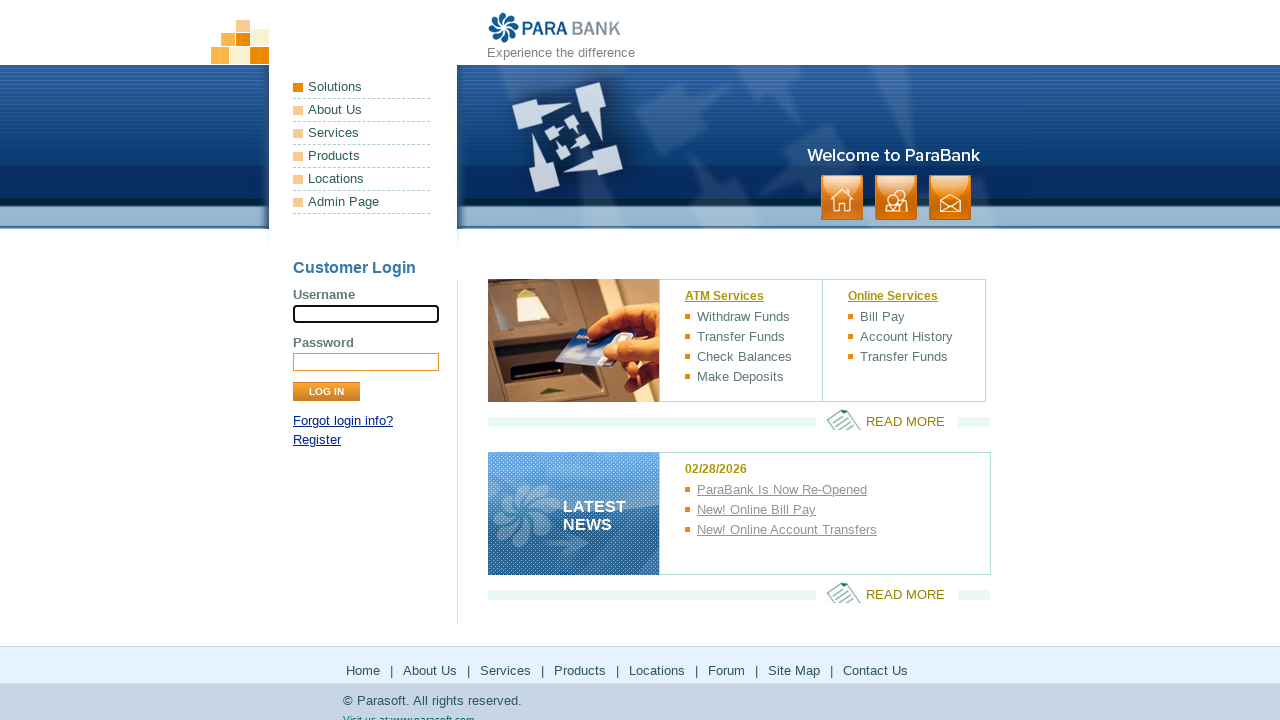

Clicked Home button in footer at (363, 670) on xpath=//*[@id='footerPanel']/ul[1]/li[1]/a
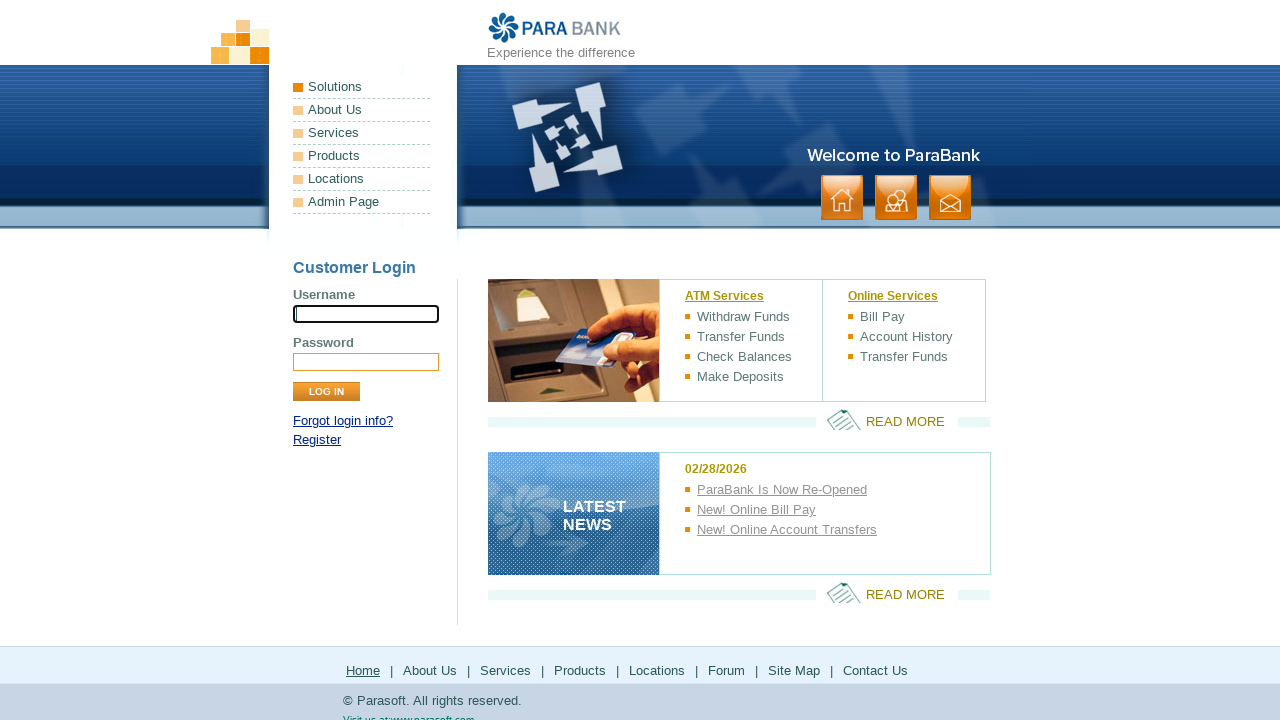

ATM Services element appeared on the page
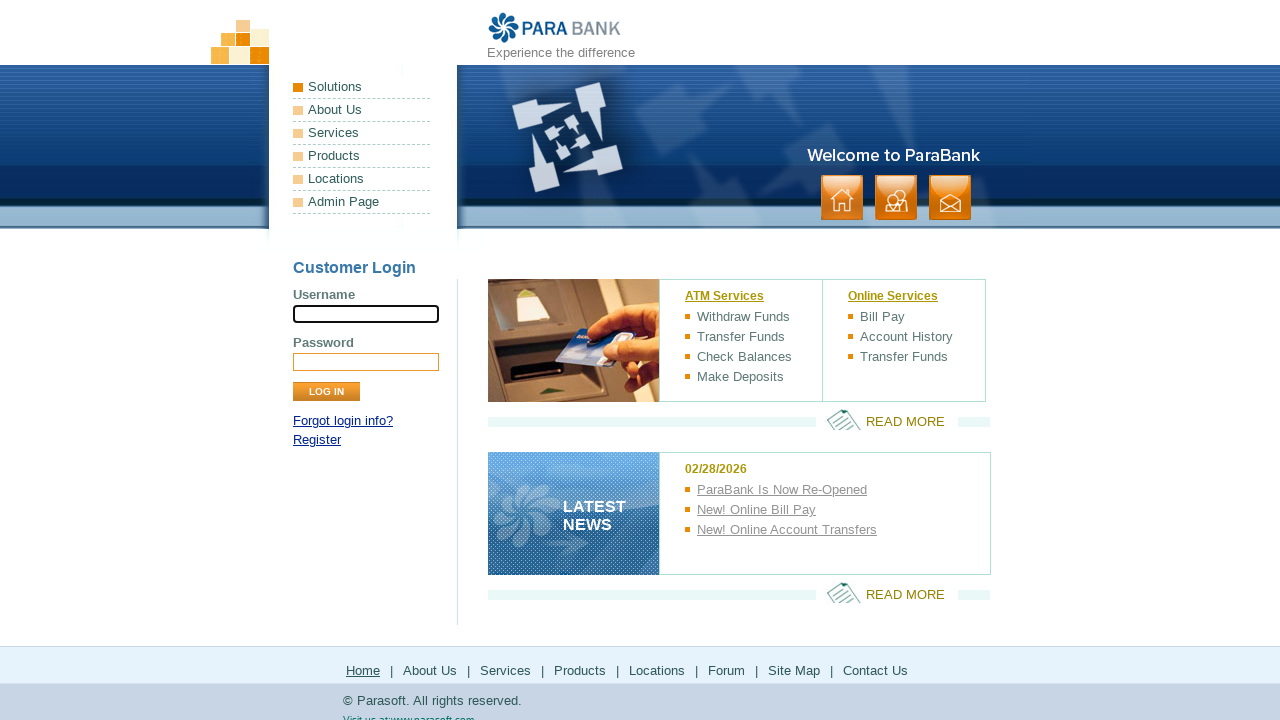

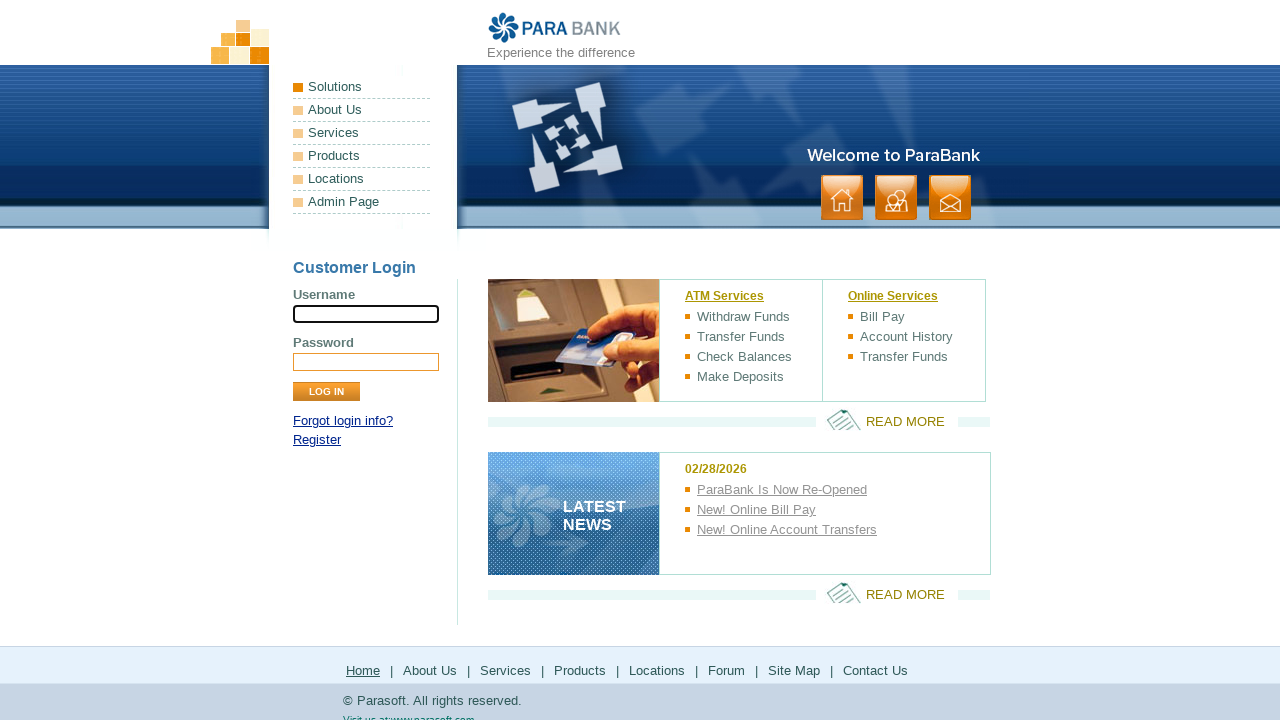